Tests element visibility wait functionality by clicking a button that triggers the appearance of a hidden element

Starting URL: https://www.leafground.com/waits.xhtml

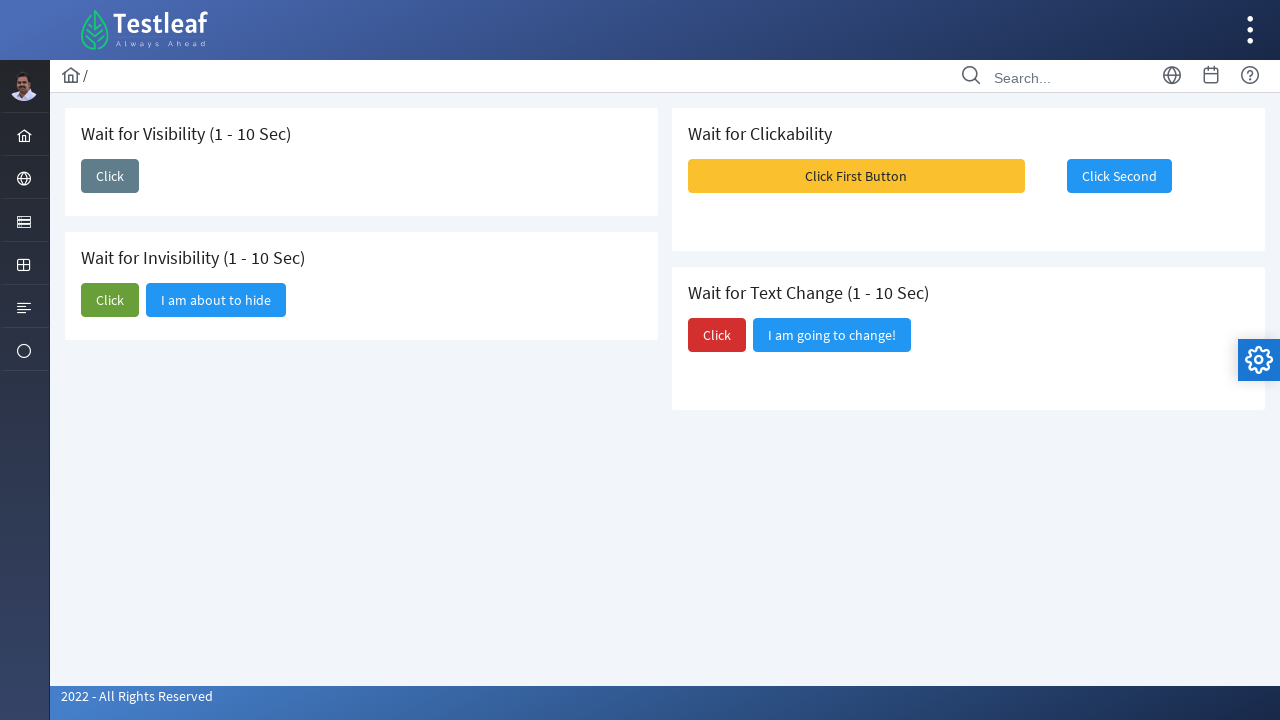

Clicked the button to trigger element visibility at (110, 176) on xpath=(//span[text()='Click'])[1]
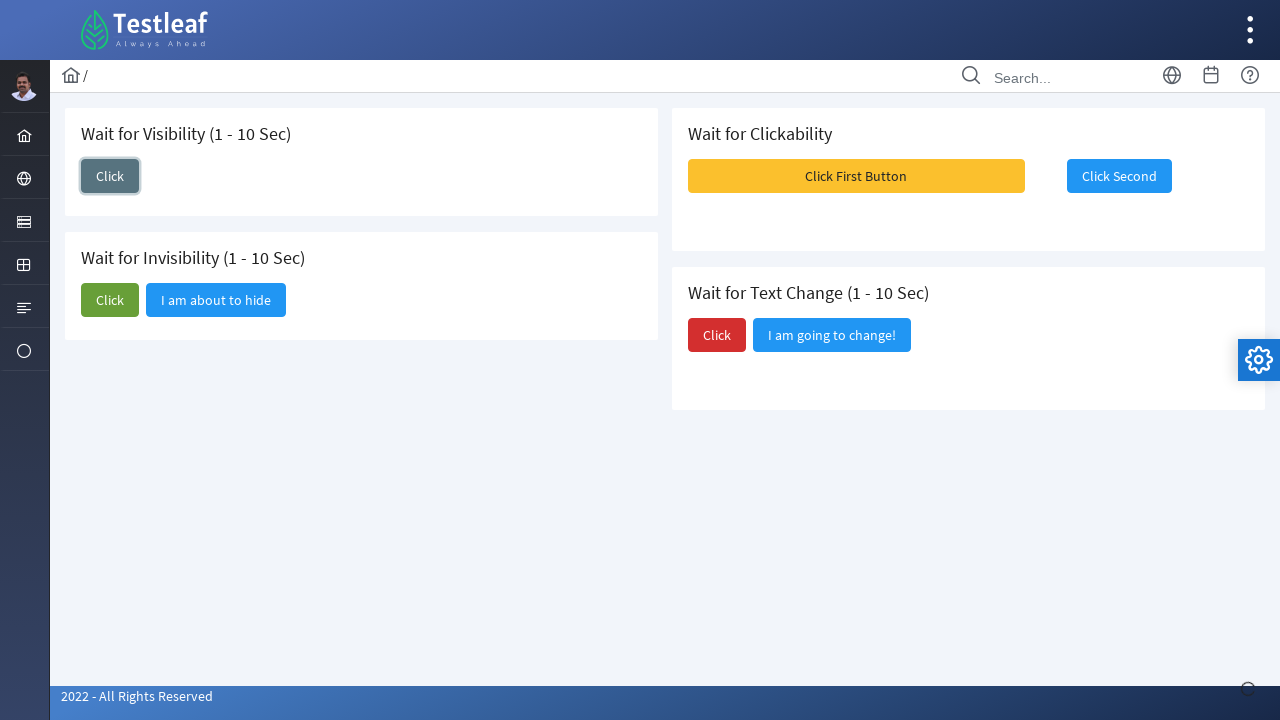

Waited for hidden element to become visible
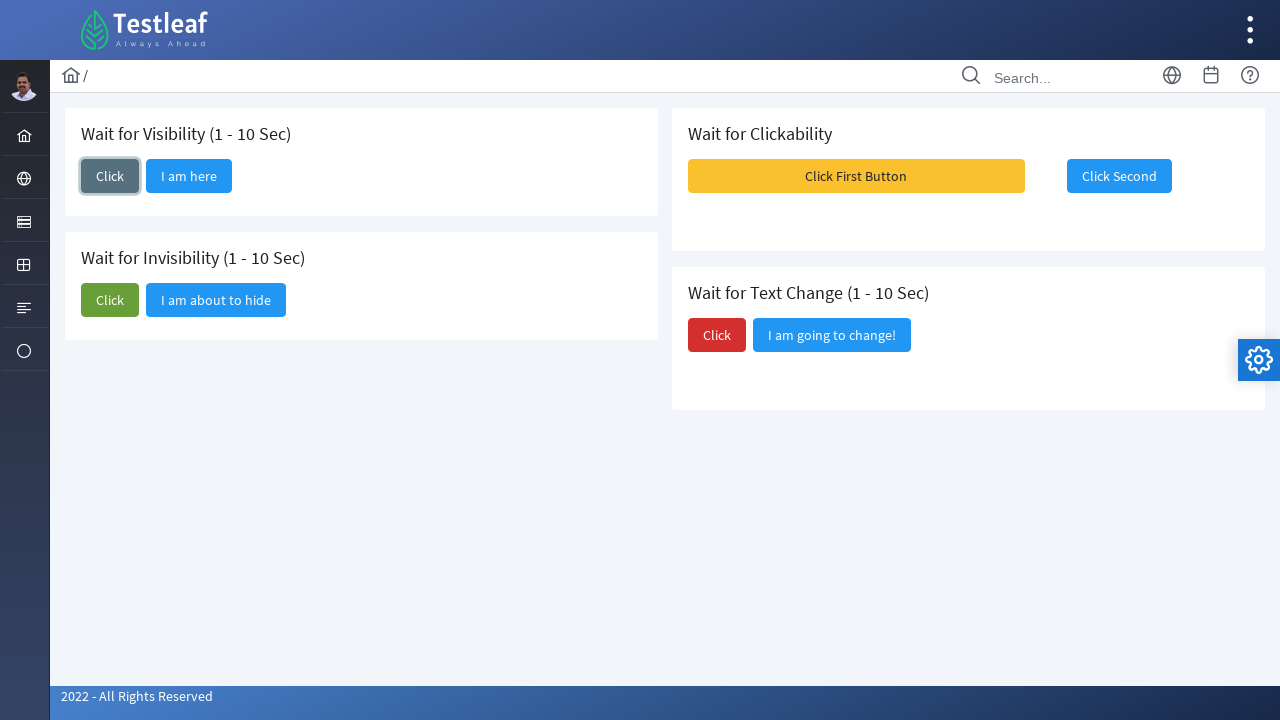

Retrieved element text: 'I am here'
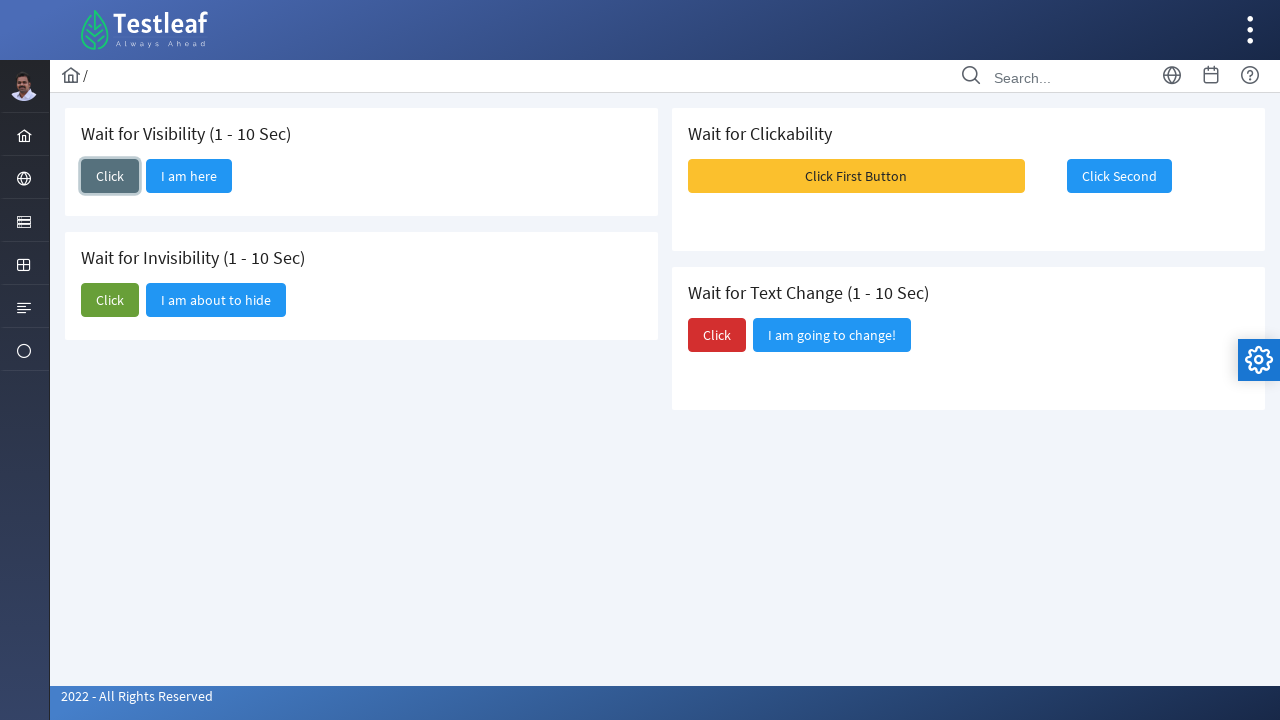

Printed element text to console
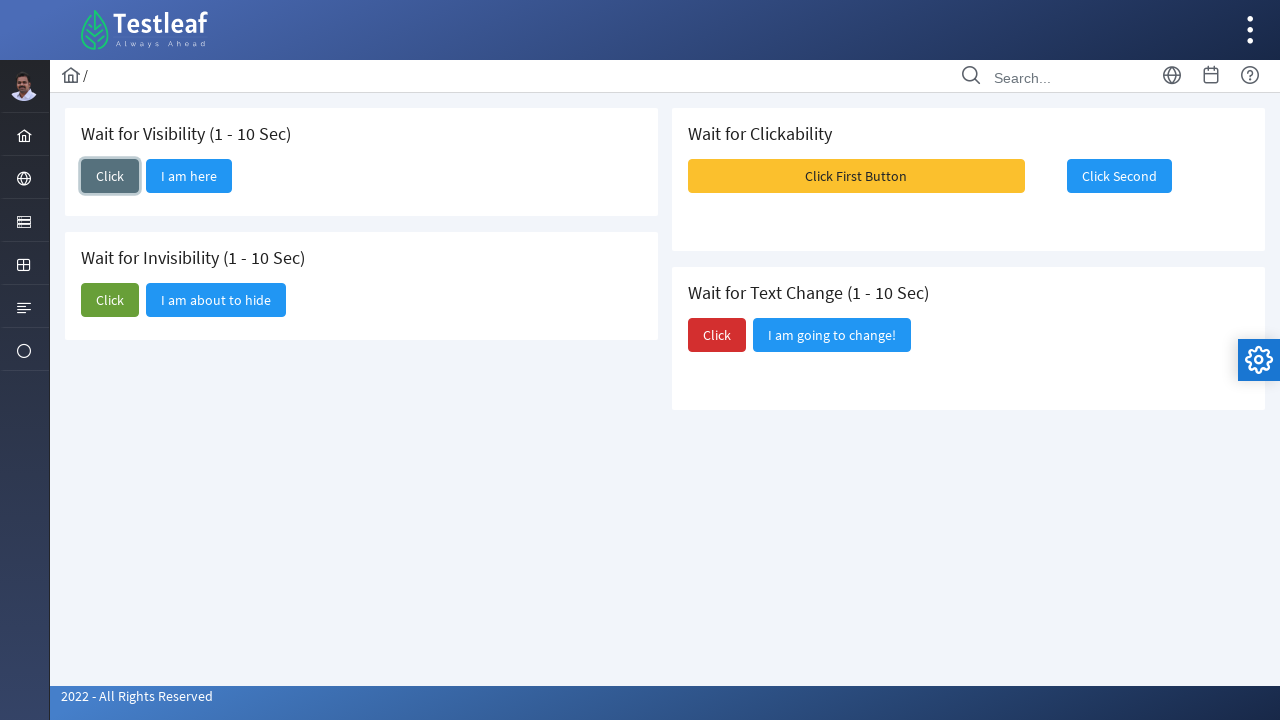

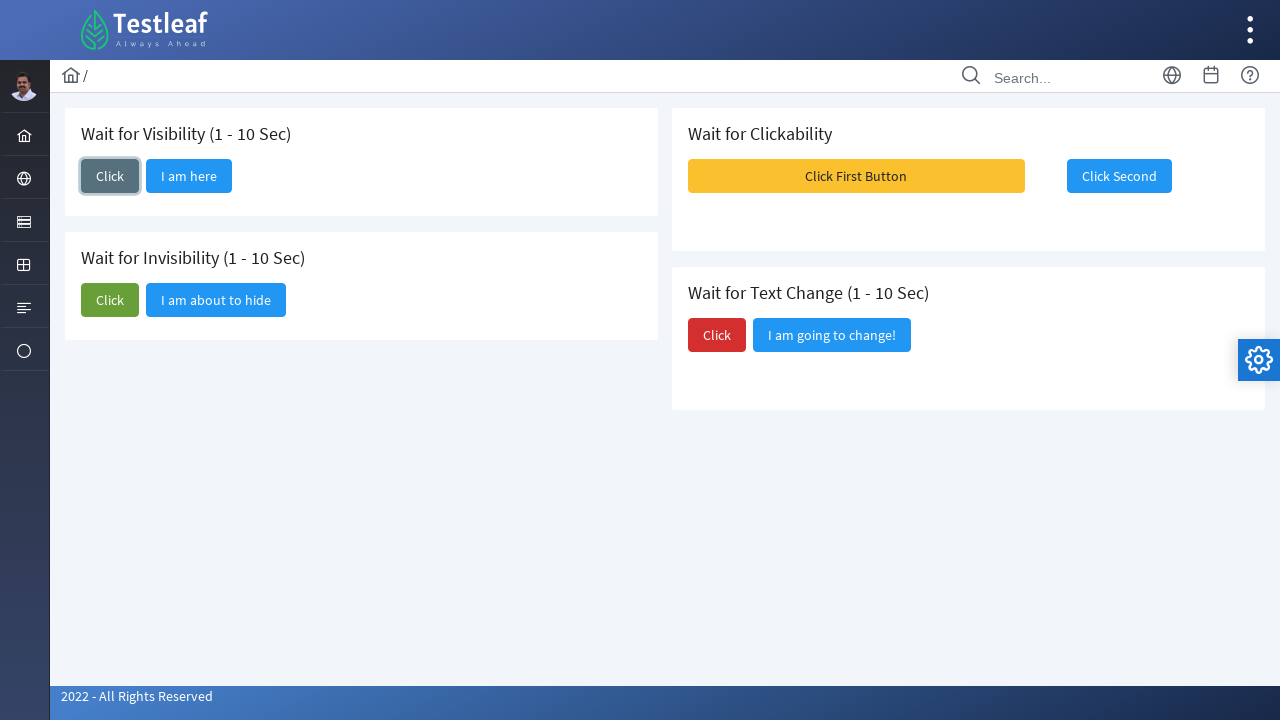